Tests calendar date picker functionality by selecting a specific date (June 15, 2027) through the calendar navigation interface, drilling down from year to month to day selection.

Starting URL: https://rahulshettyacademy.com/seleniumPractise/#/offers

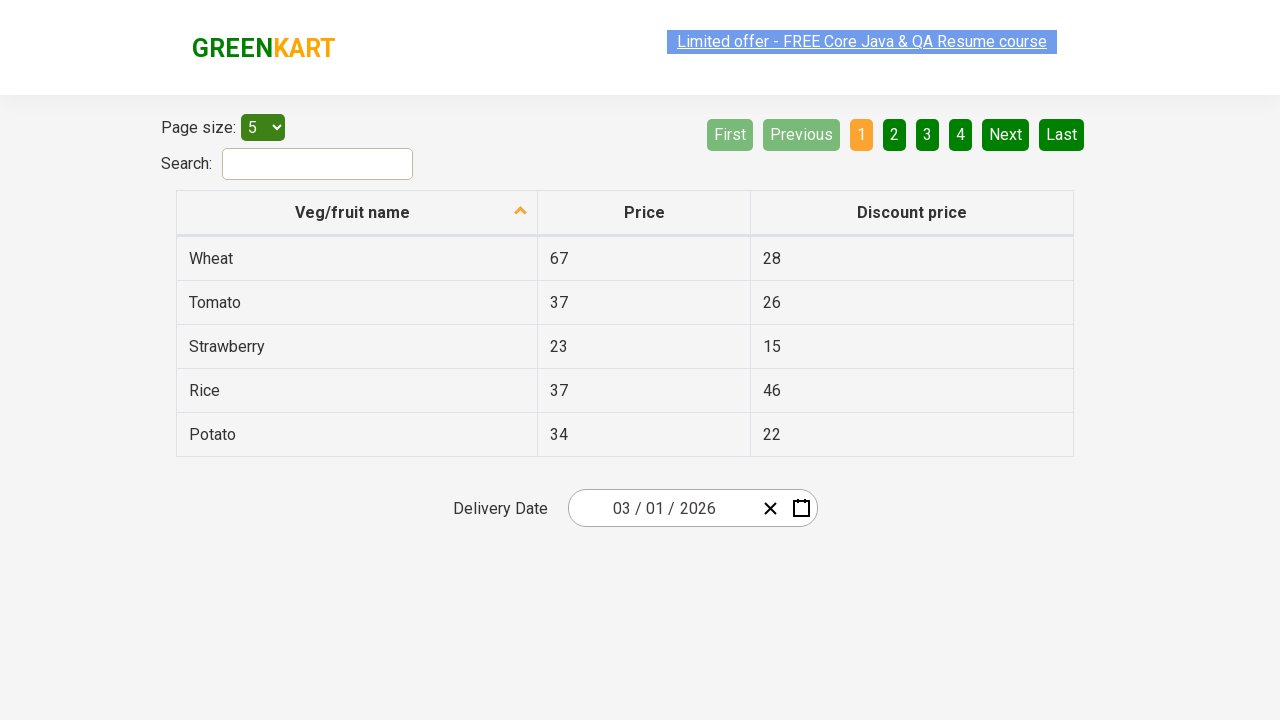

Clicked date picker input group to open calendar at (662, 508) on .react-date-picker__inputGroup
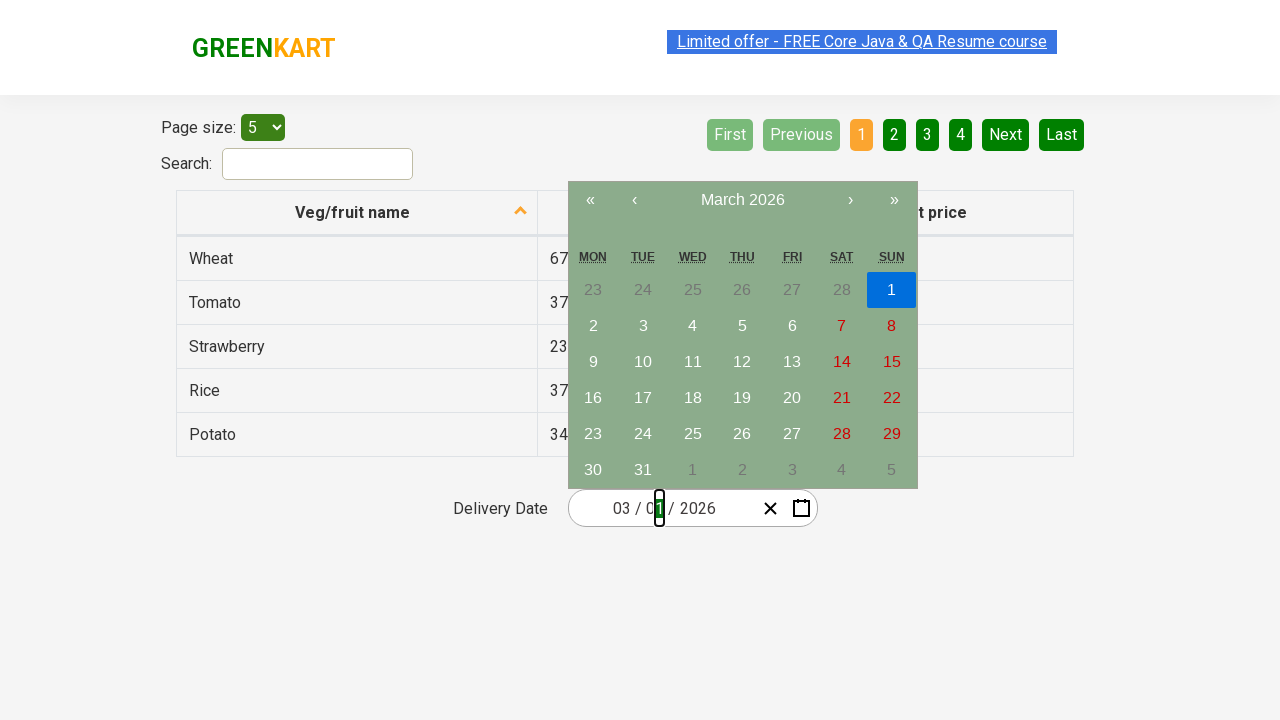

Clicked navigation label to view month selection at (742, 200) on .react-calendar__navigation__label
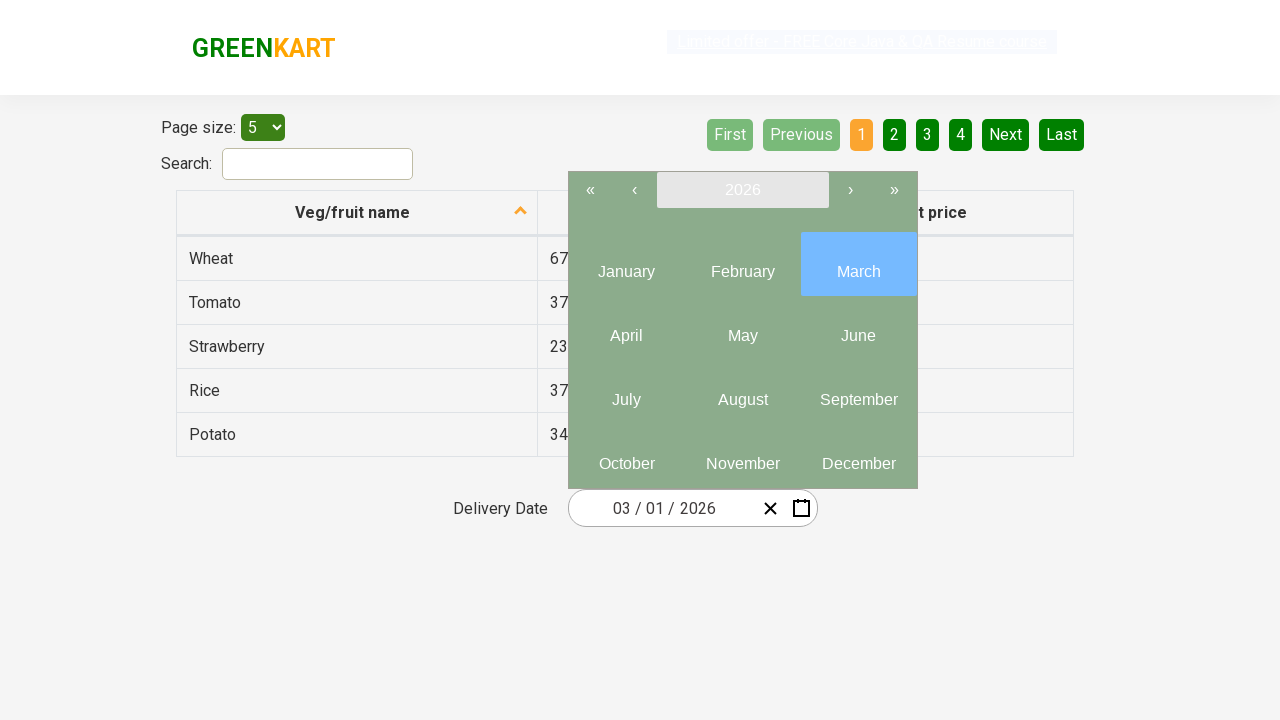

Clicked navigation label again to view year selection at (742, 190) on .react-calendar__navigation__label
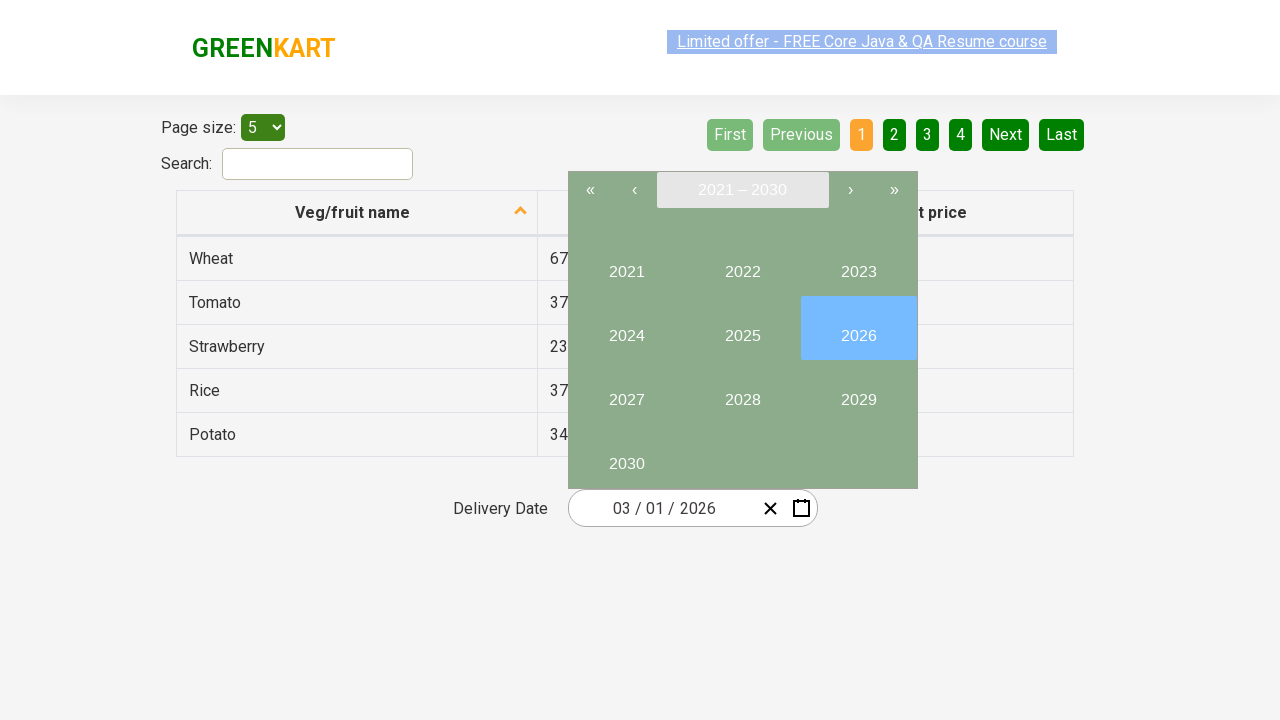

Selected year 2027 at (626, 392) on //button[text()='2027']
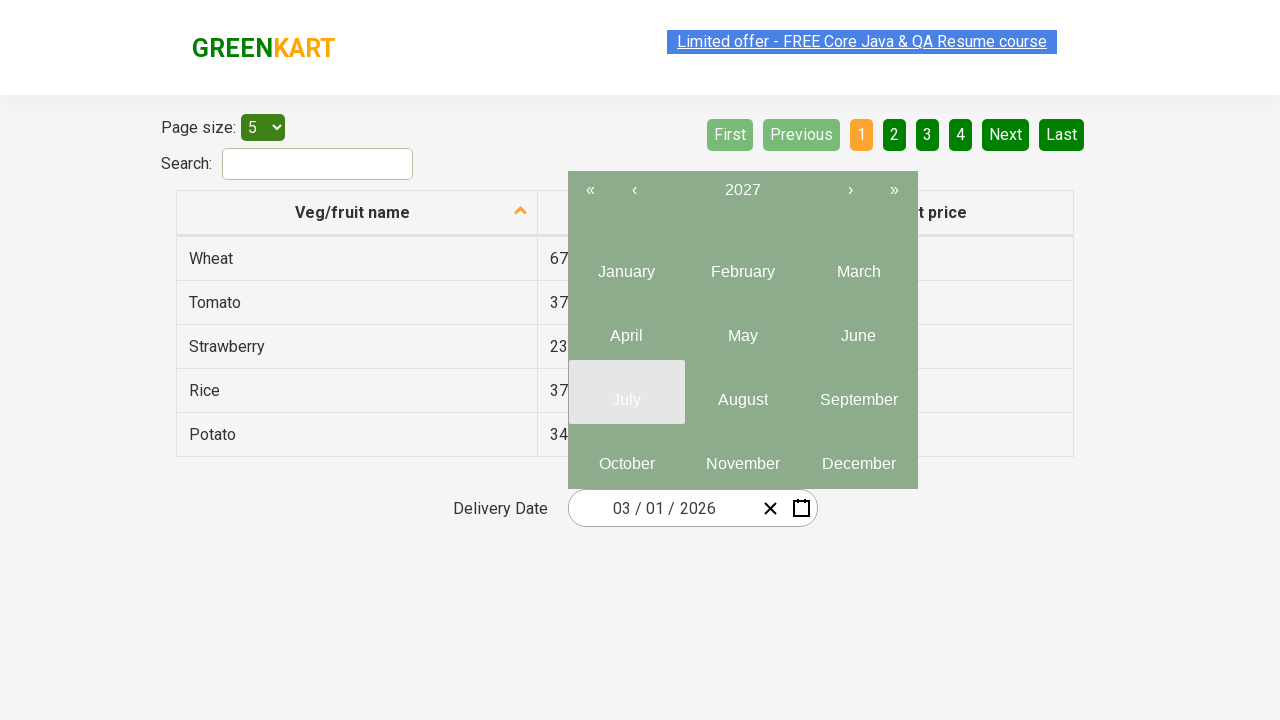

Selected month 6 (June) at (858, 328) on .react-calendar__year-view__months__month >> nth=5
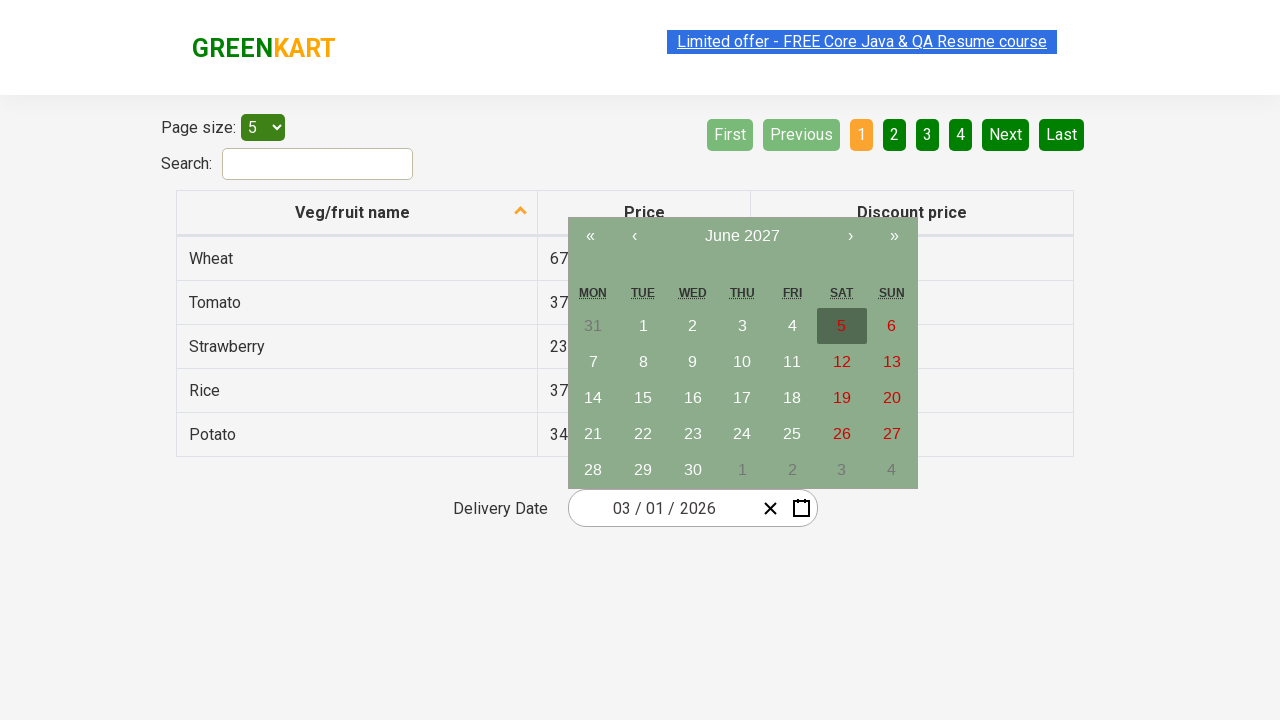

Selected date 15 at (643, 398) on //abbr[text()='15']
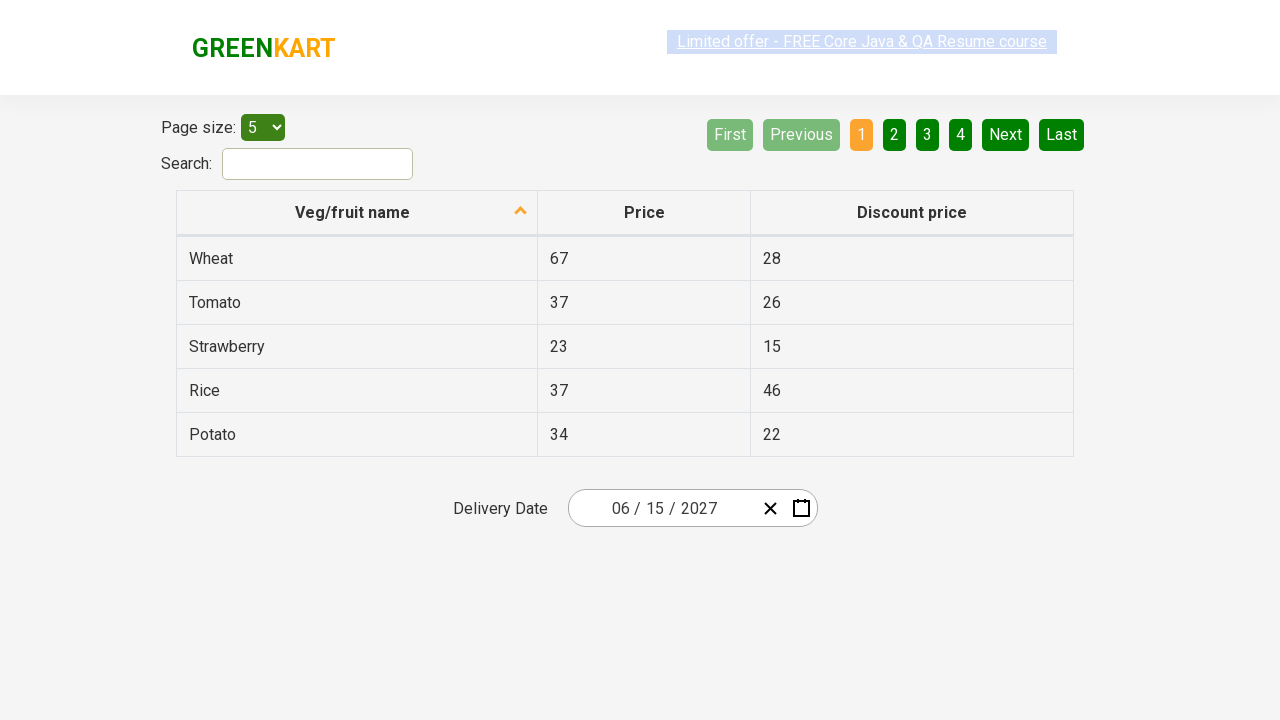

Verified date input 1: expected '6', got '6'
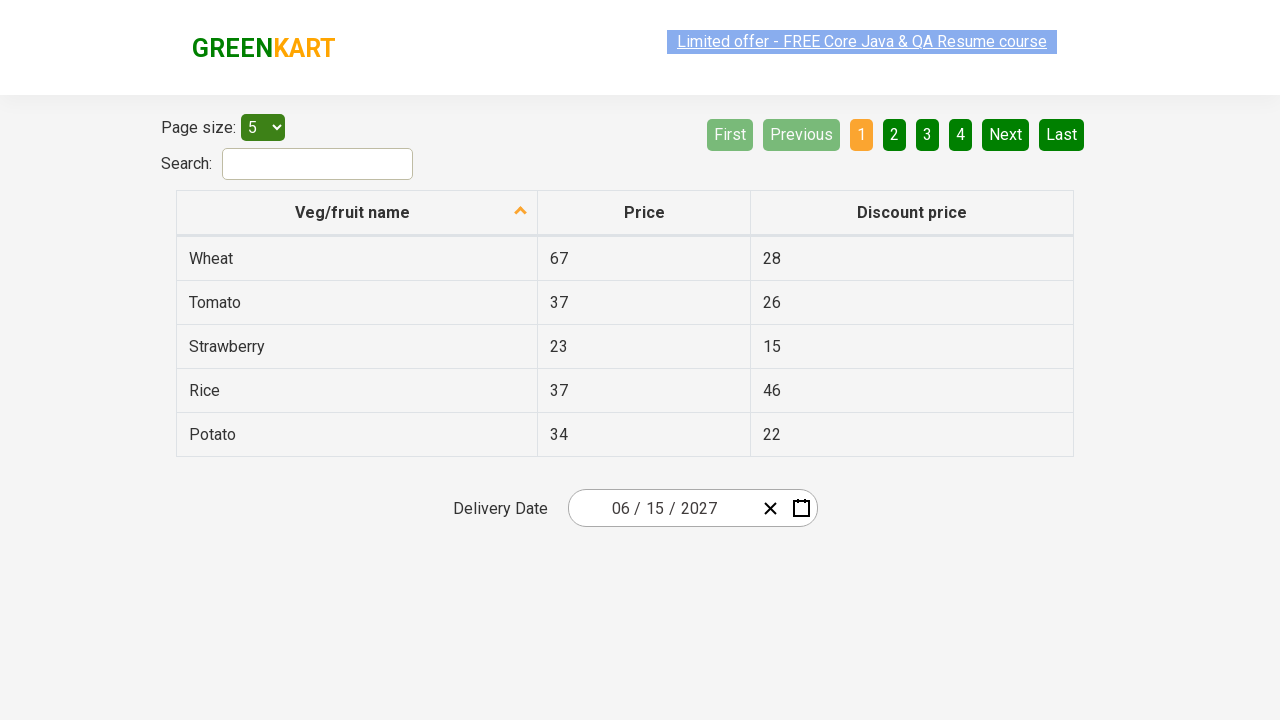

Verified date input 2: expected '15', got '15'
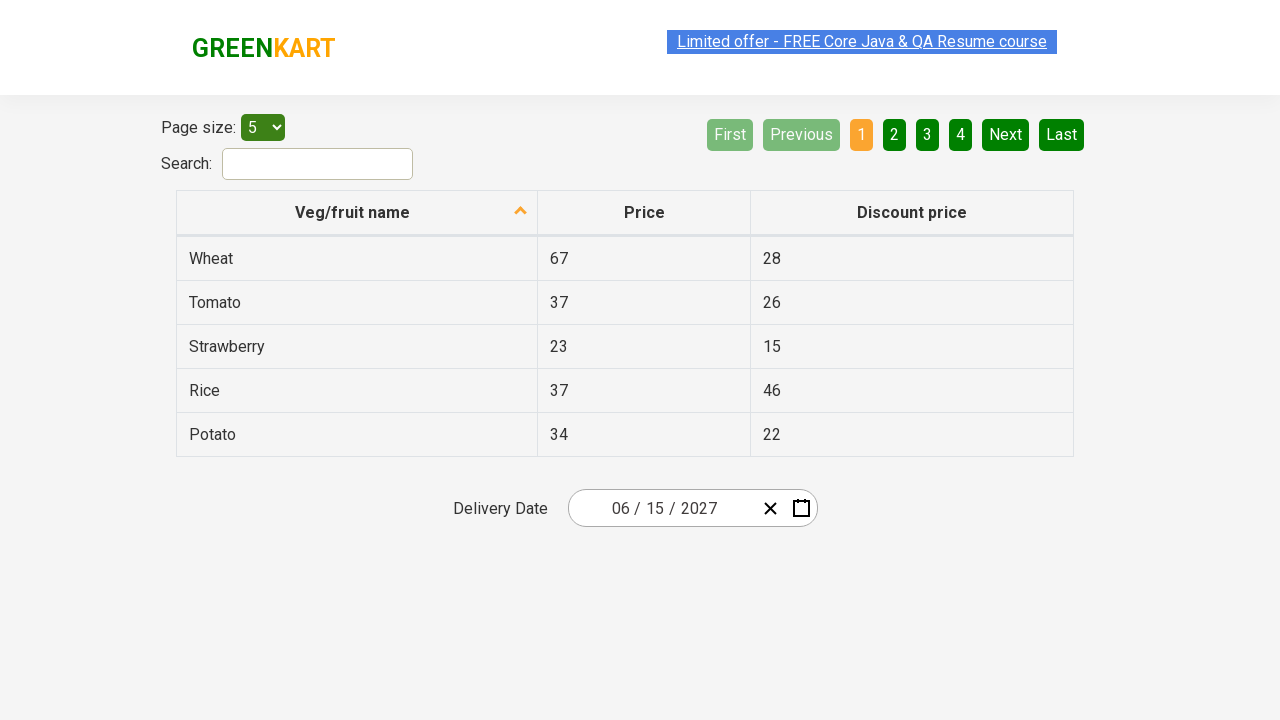

Verified date input 3: expected '2027', got '2027'
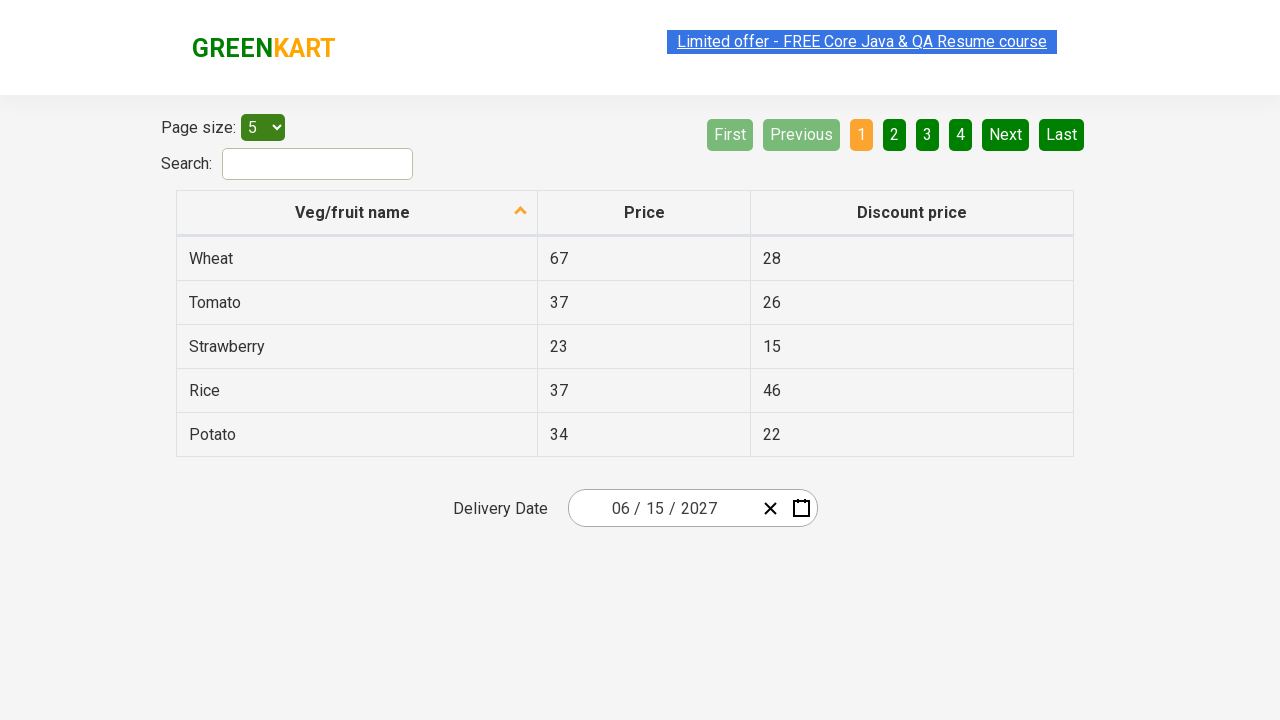

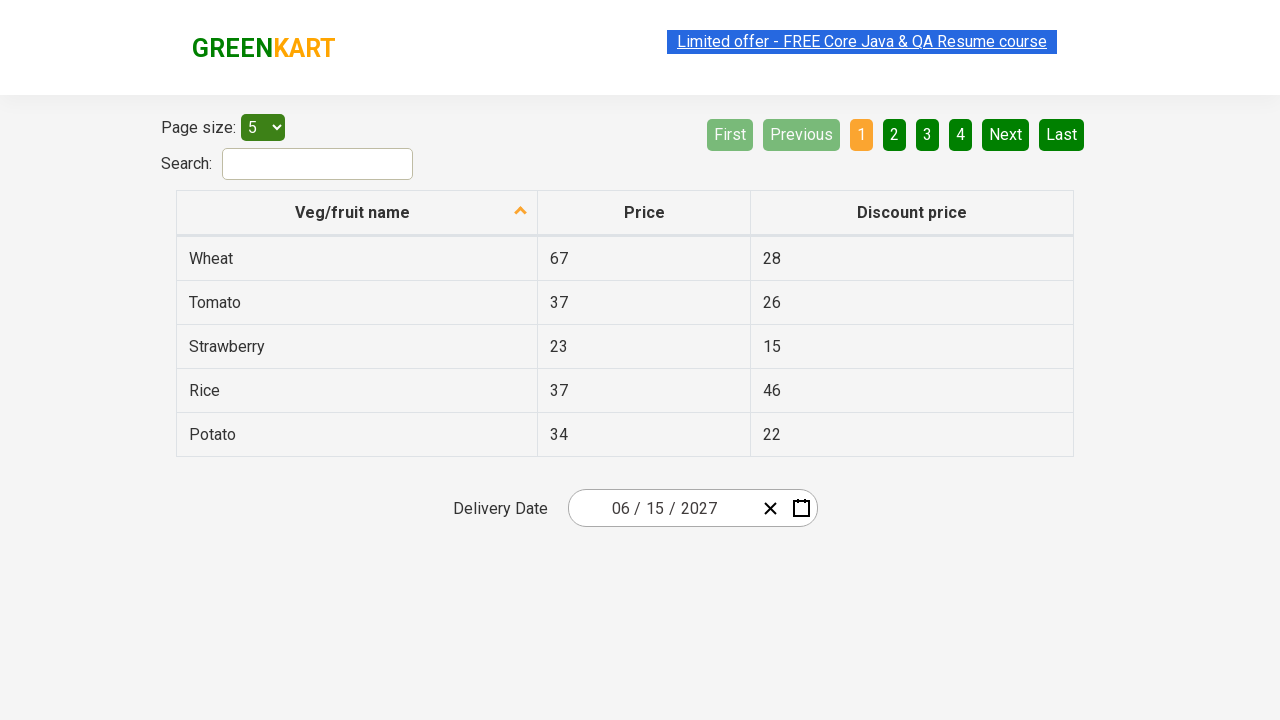